Tests various scroll operations on a webpage including scrolling to specific positions, scrolling by increments, scrolling to the bottom of the page, and scrolling back to the top

Starting URL: https://p-del.co/

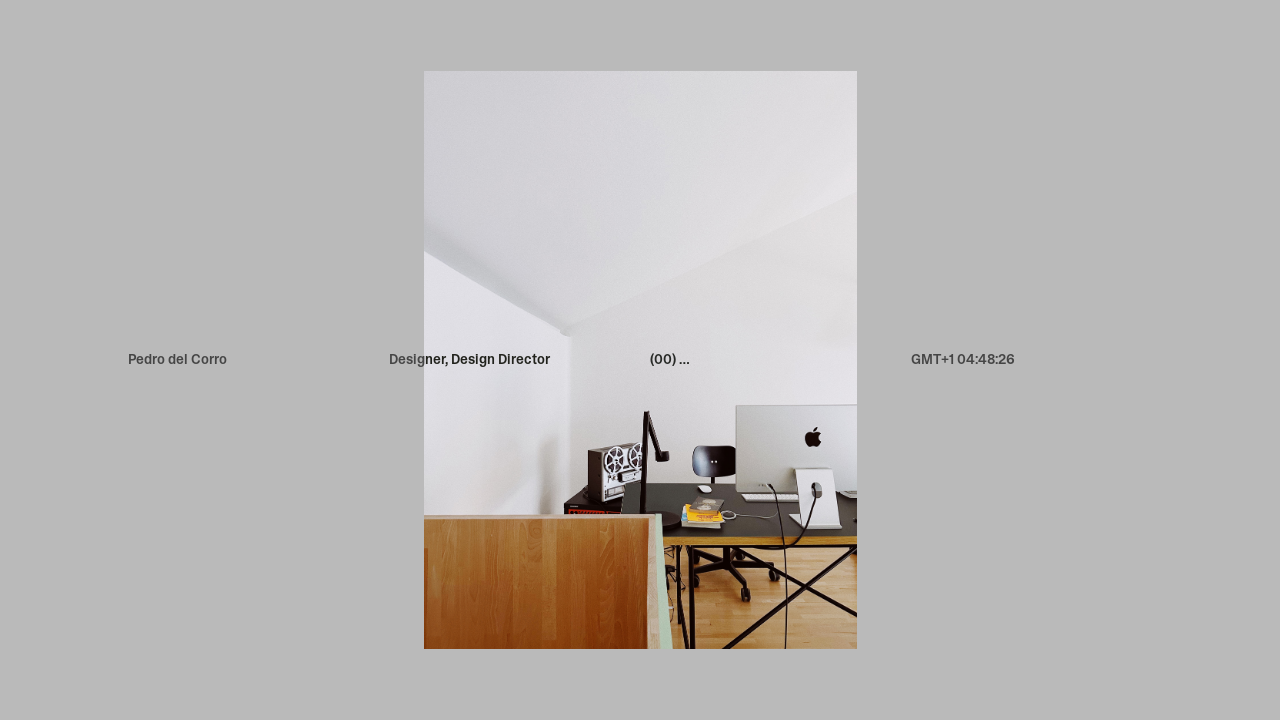

Scrolled to 5000px position from top
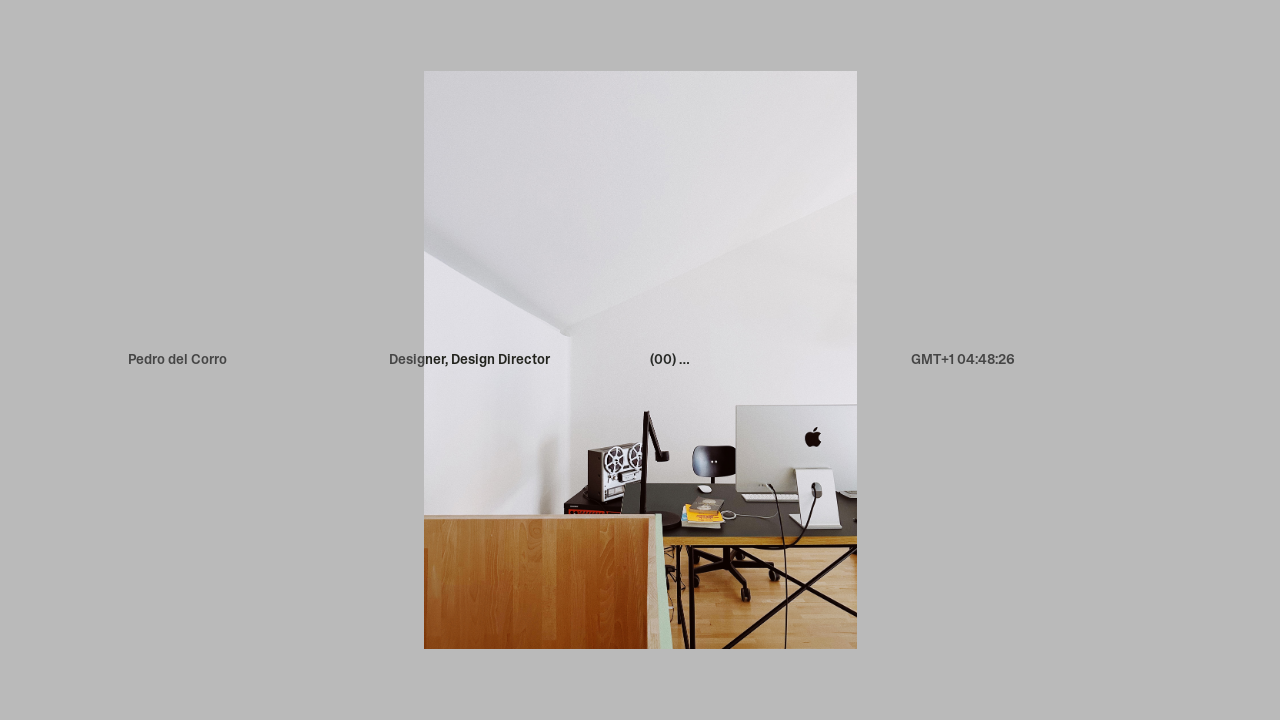

Waited 2 seconds for scroll animation to complete
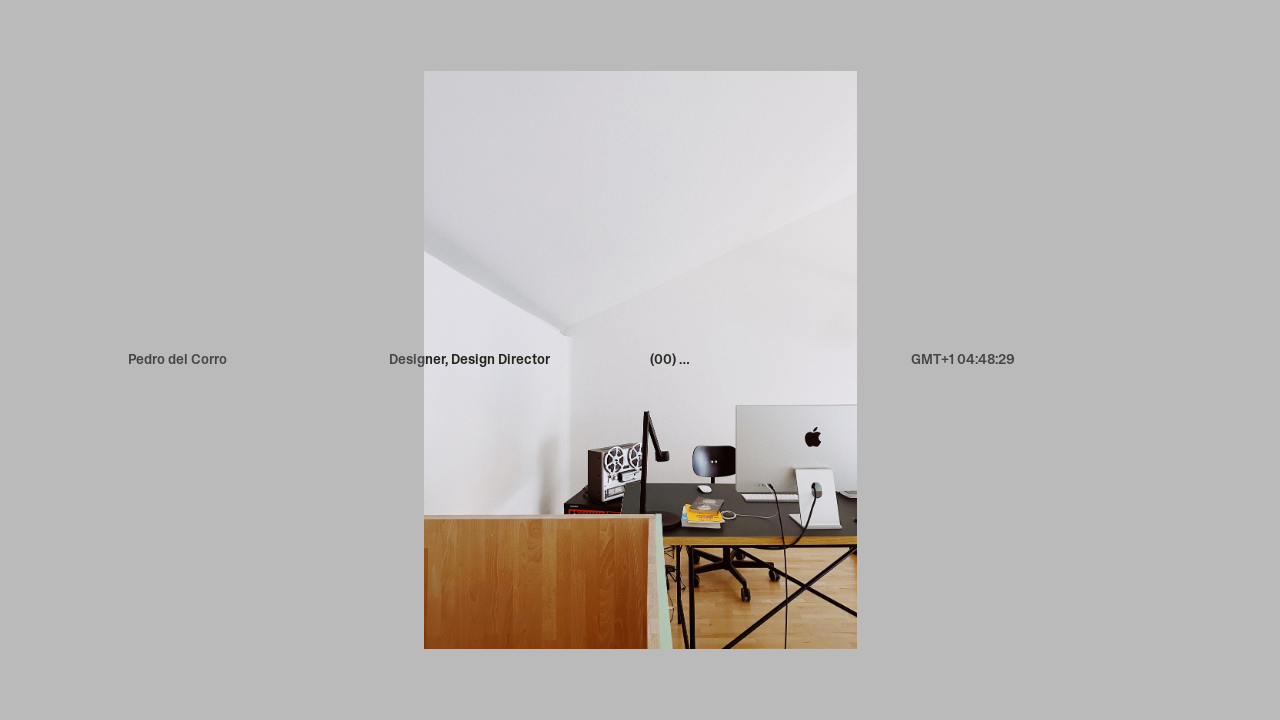

Scrolled down by 3000px from current position
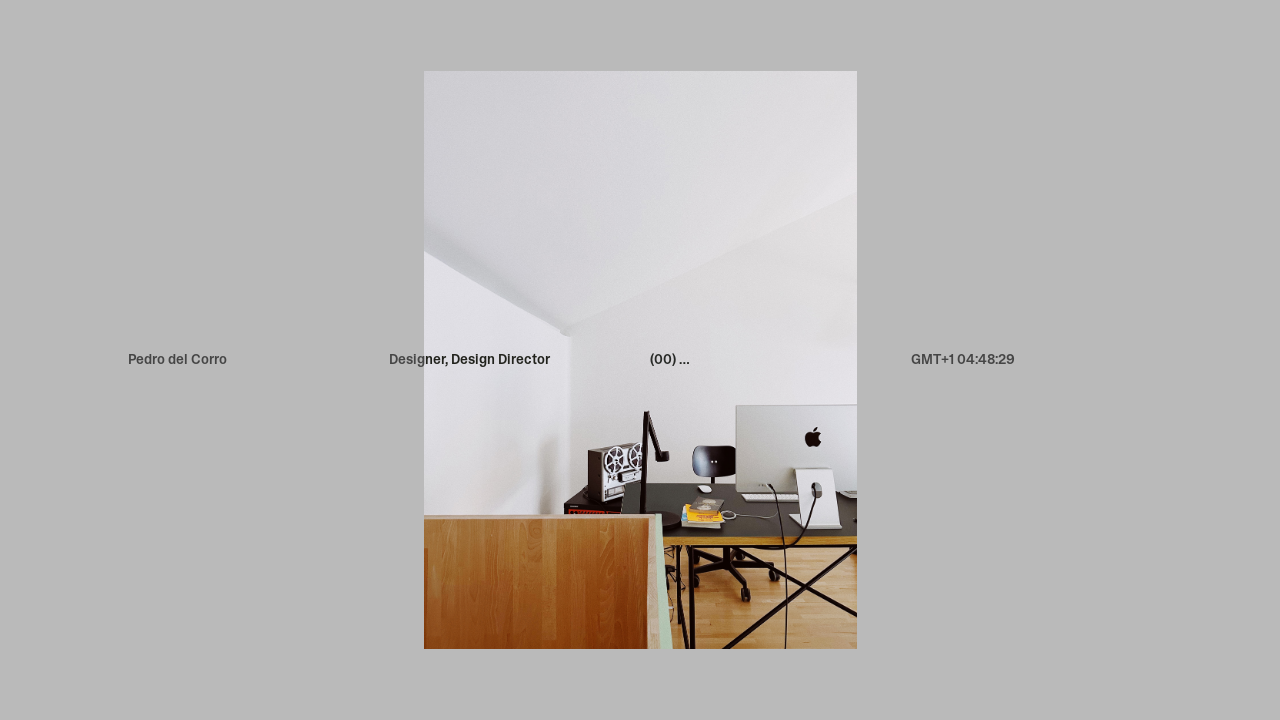

Waited 2 seconds for scroll animation to complete
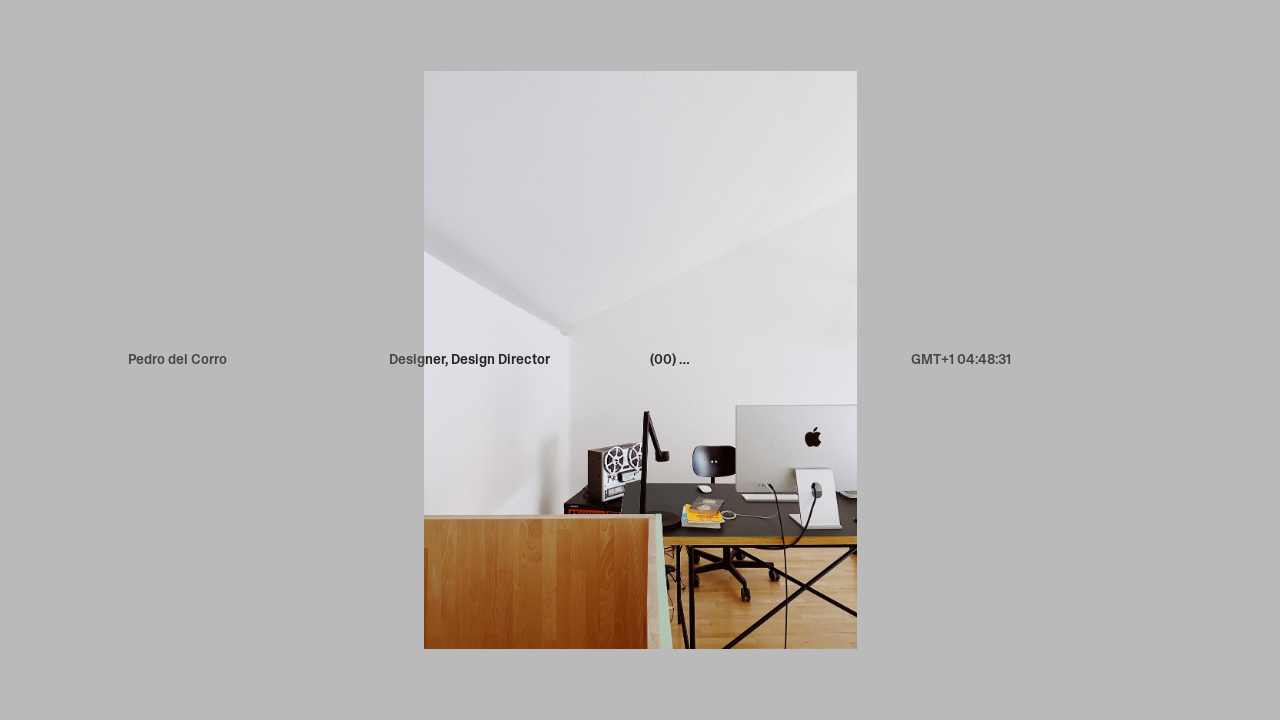

Scrolled up by 8000px from current position
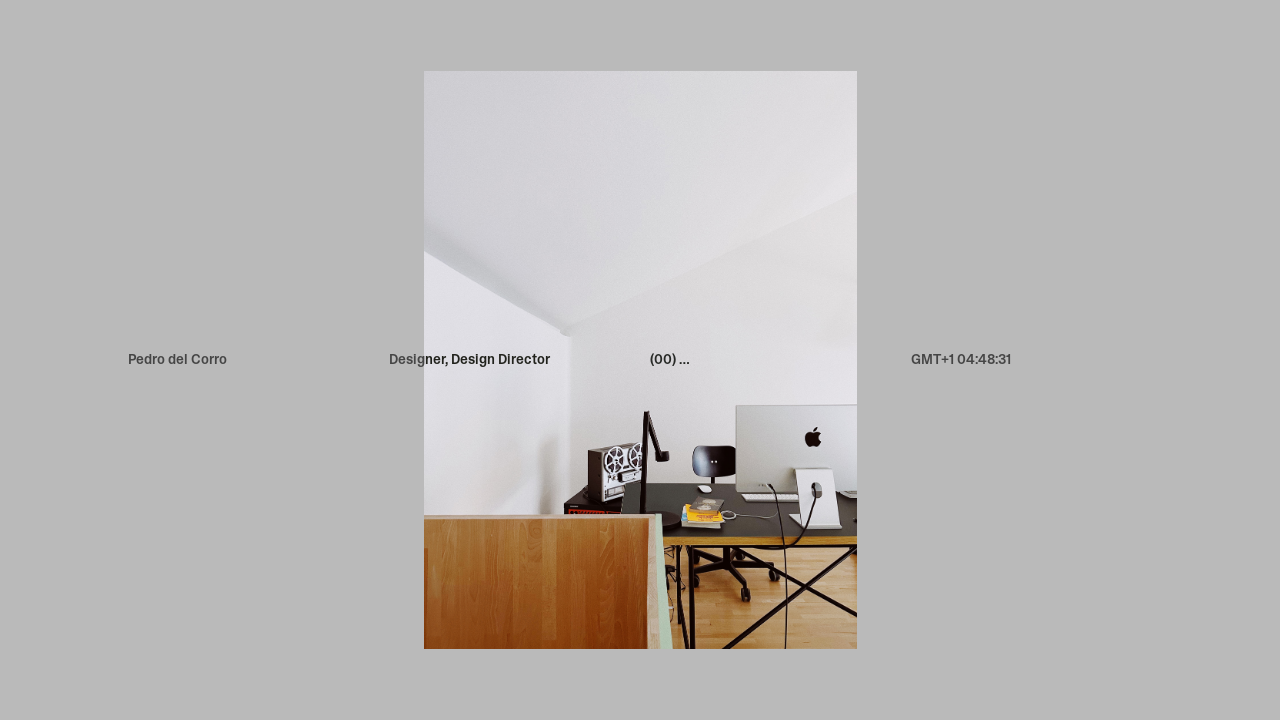

Waited 2 seconds for scroll animation to complete
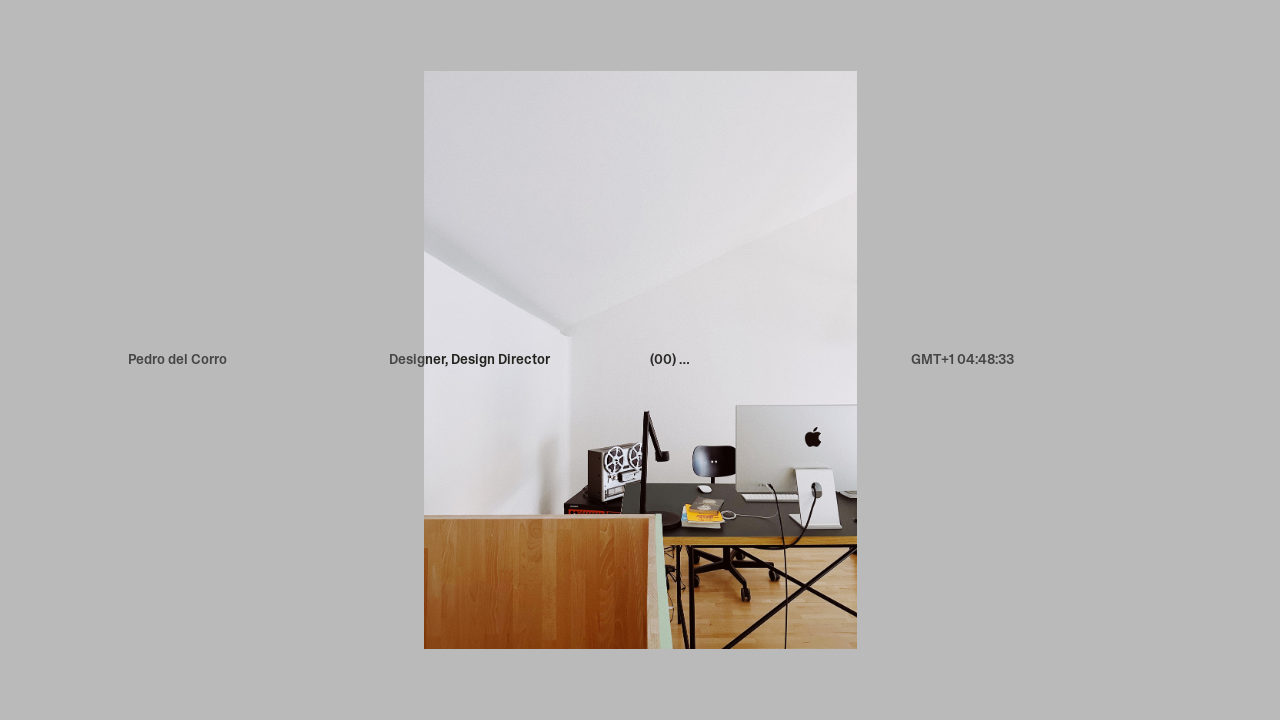

Scrolled to the bottom of the page
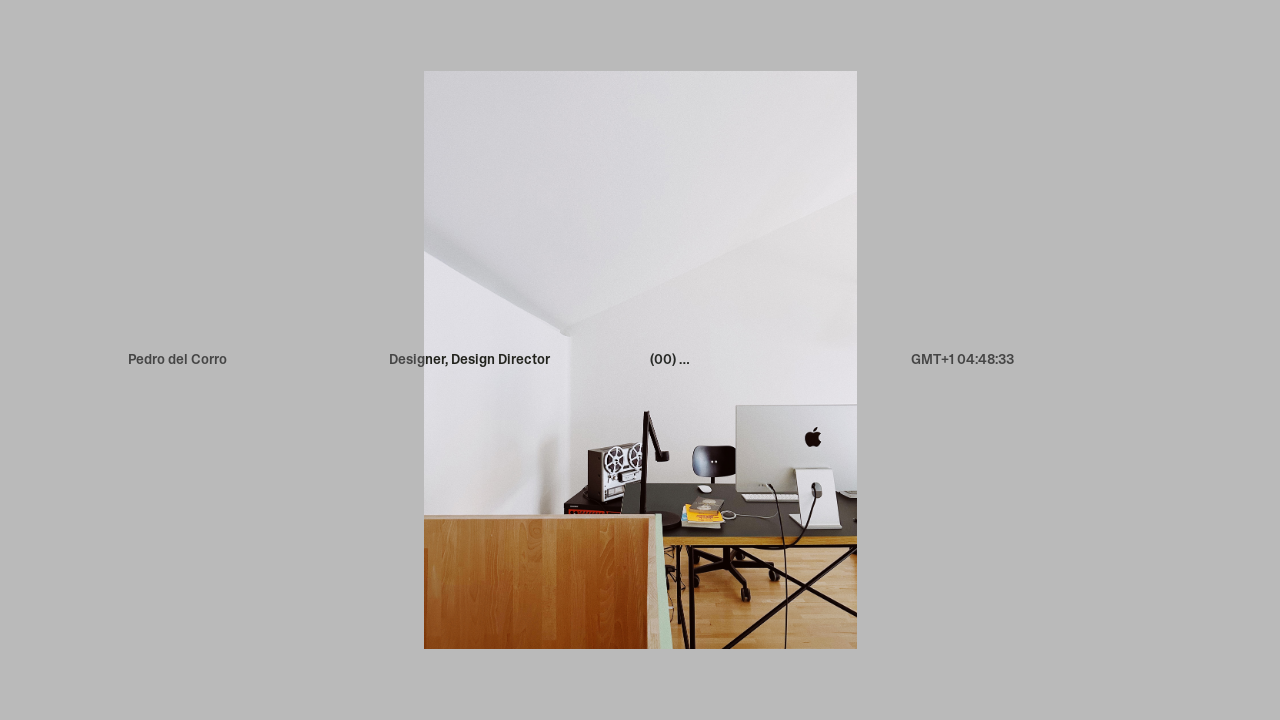

Waited 2 seconds for scroll animation to complete
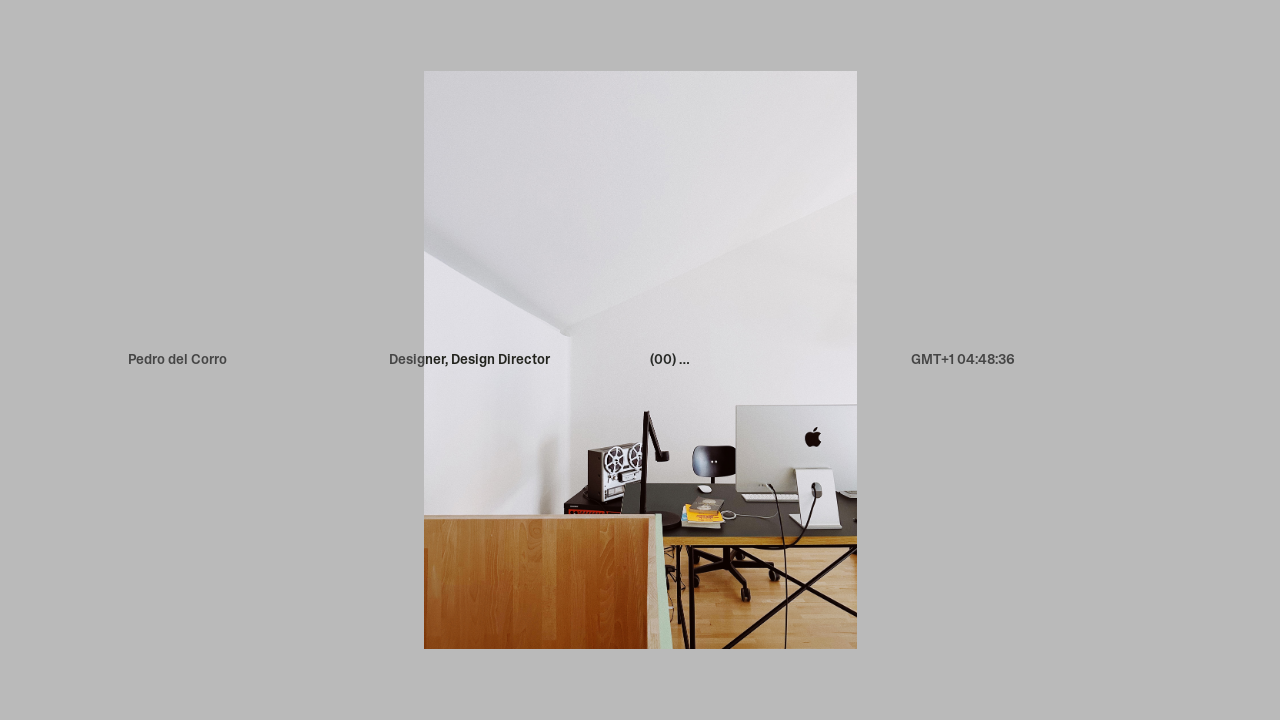

Scrolled back to the top of the page
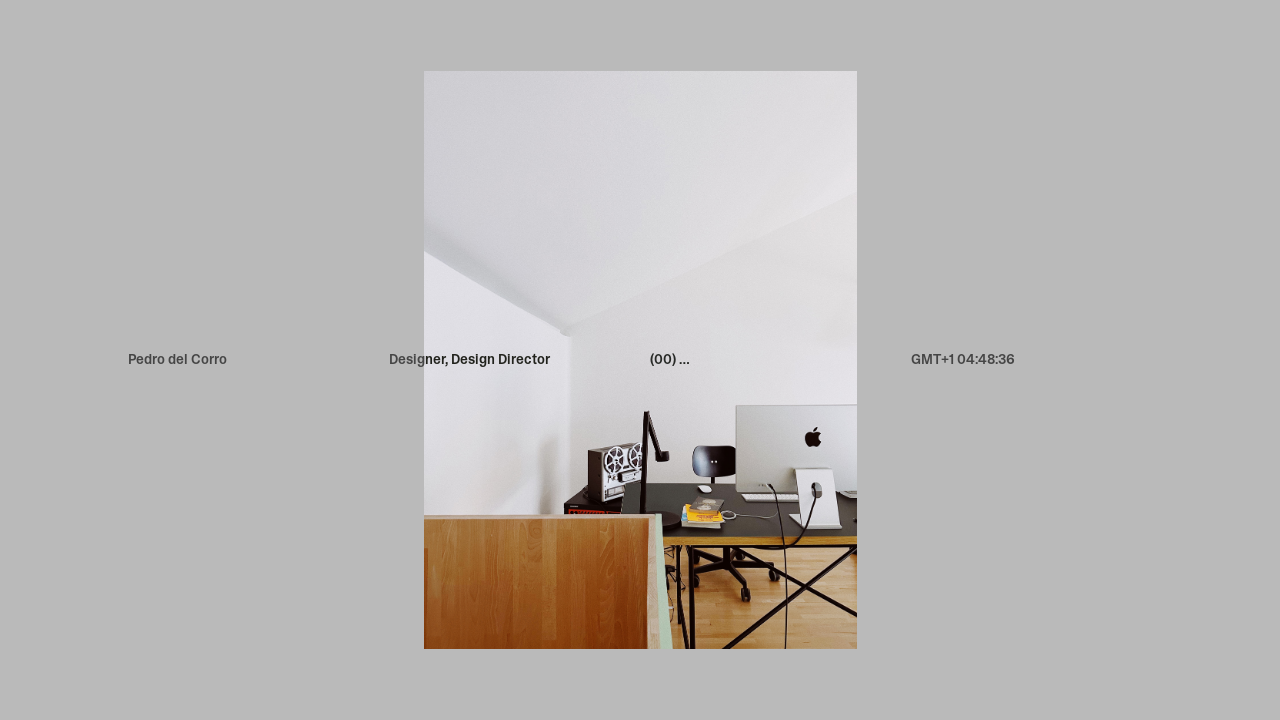

Waited 2 seconds for scroll animation to complete
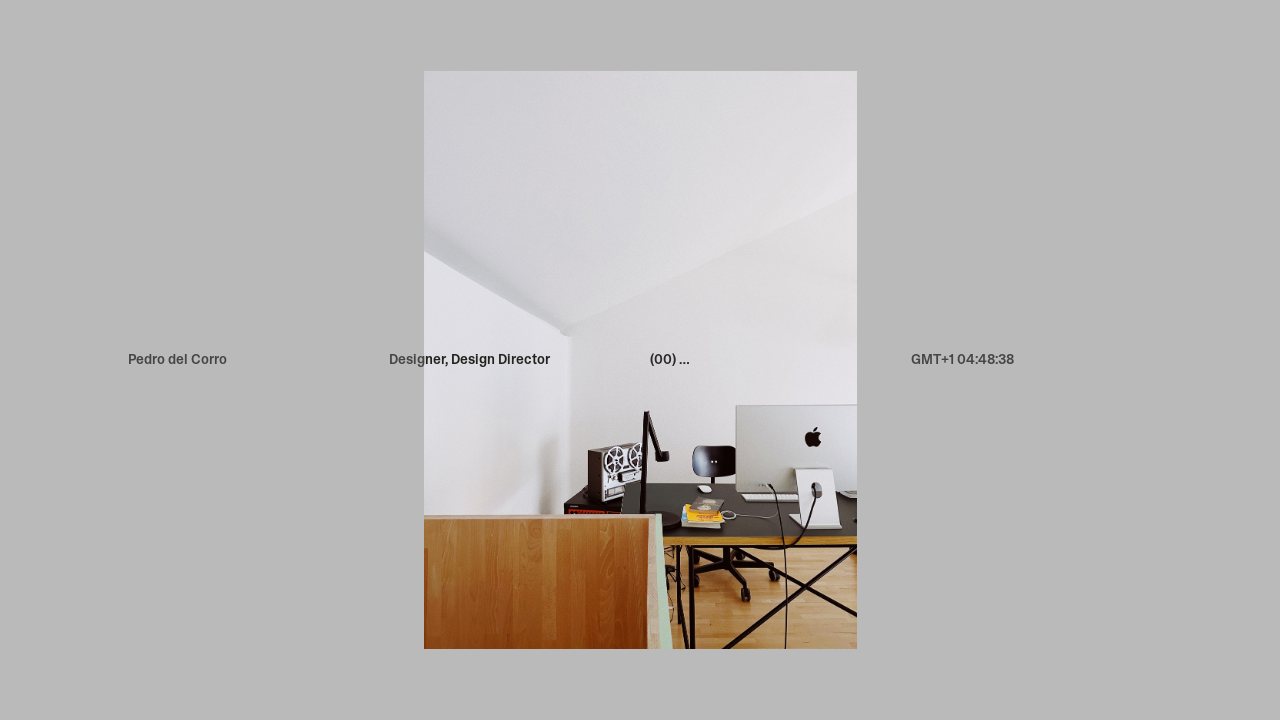

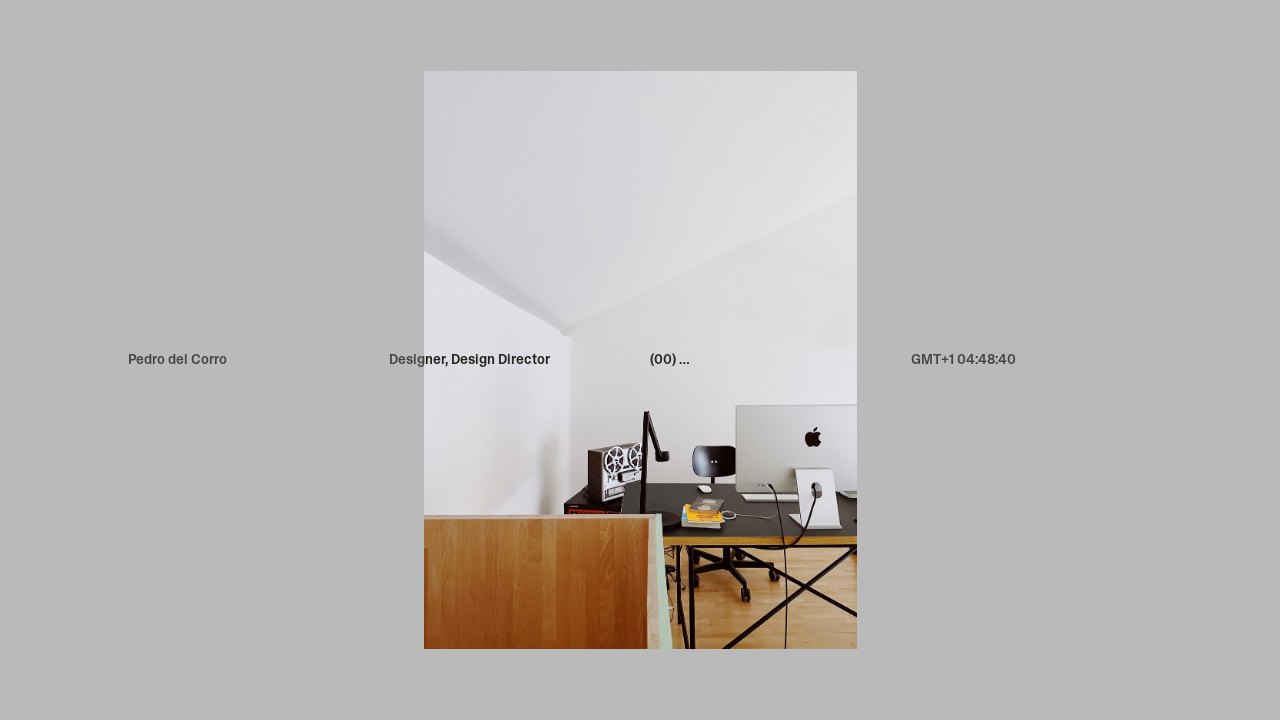